Tests JavaScript alert functionality by filling a name field, clicking an alert button, and accepting the alert dialog that appears.

Starting URL: https://www.rahulshettyacademy.com/AutomationPractice

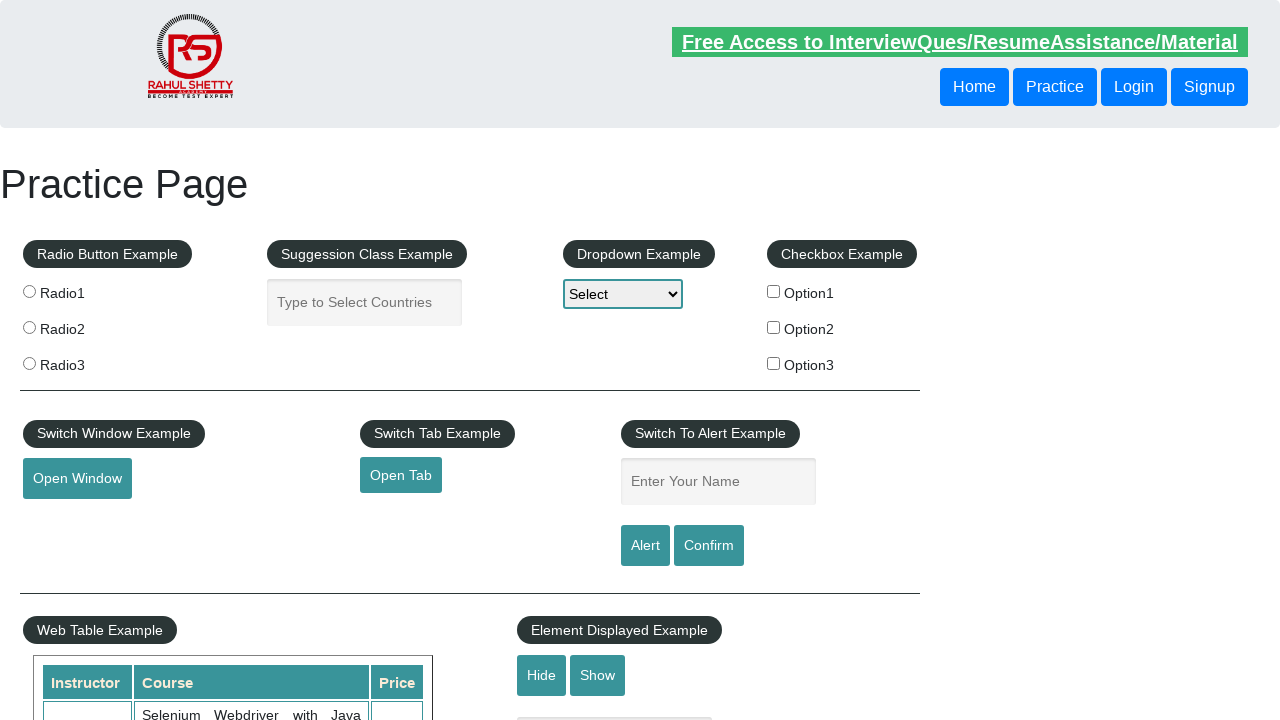

Filled name field with 'option3' on input[name='enter-name']
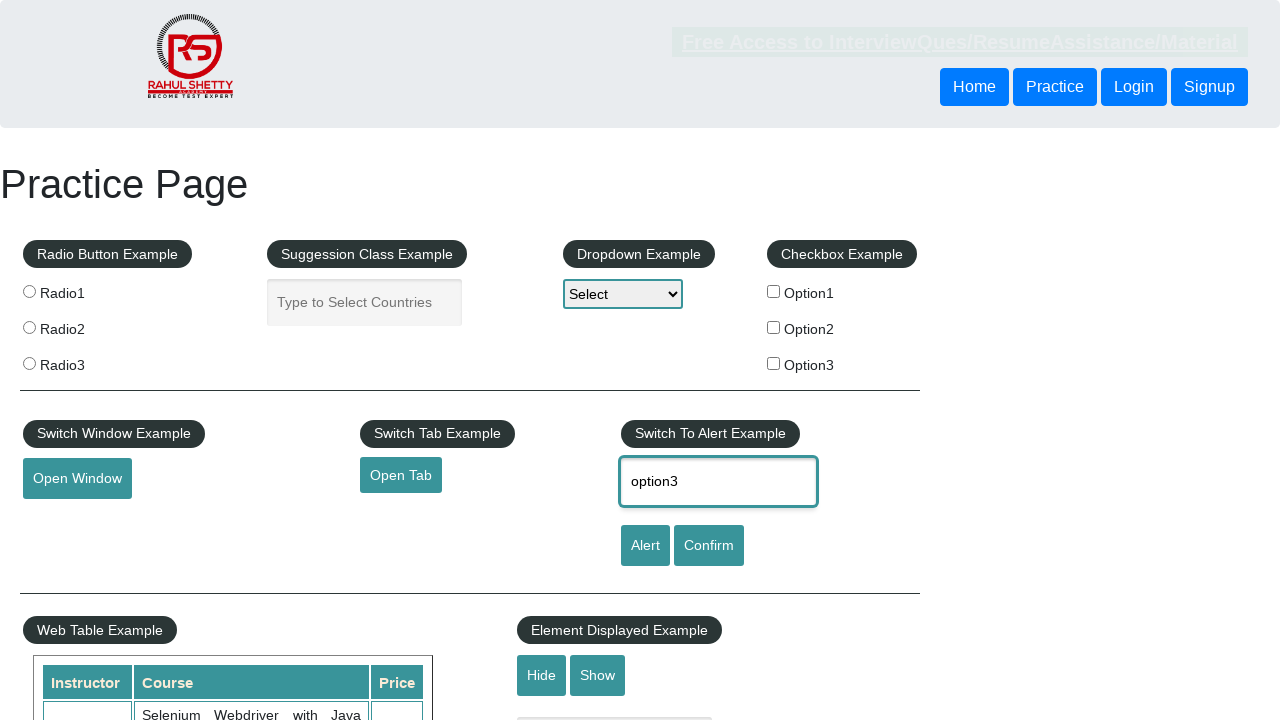

Clicked alert button at (645, 546) on #alertbtn
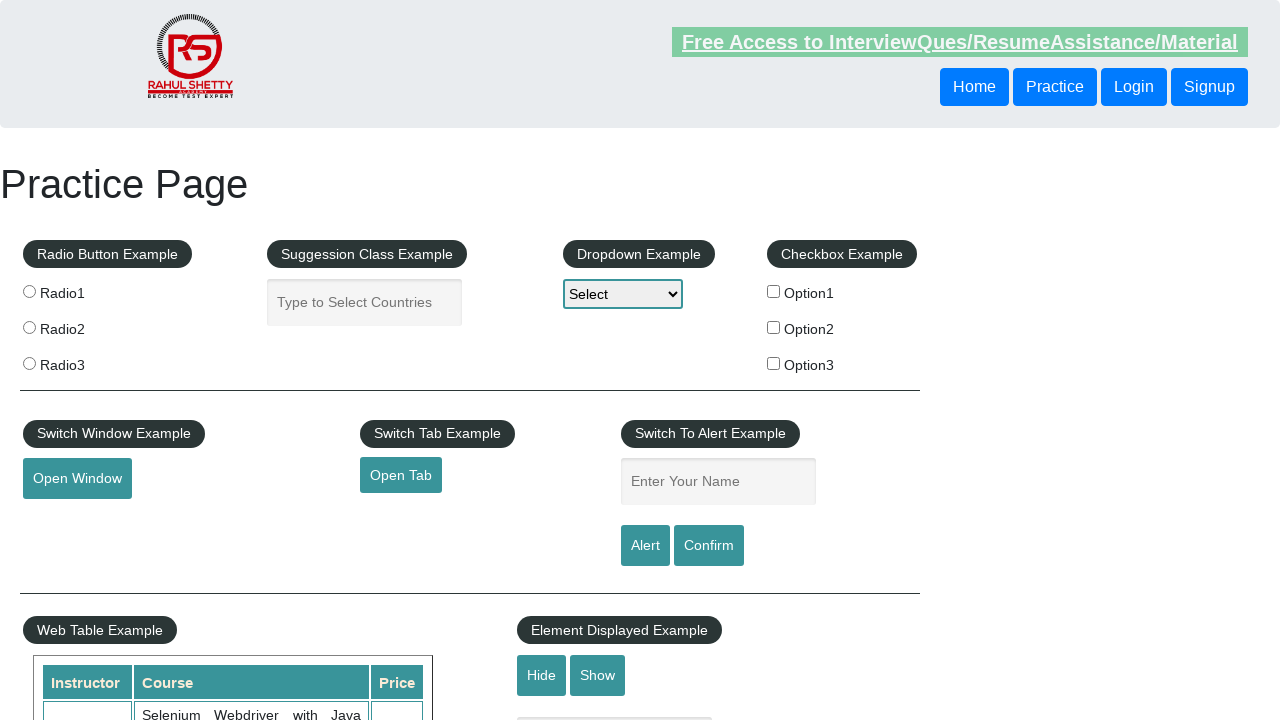

Set up dialog handler to accept alerts
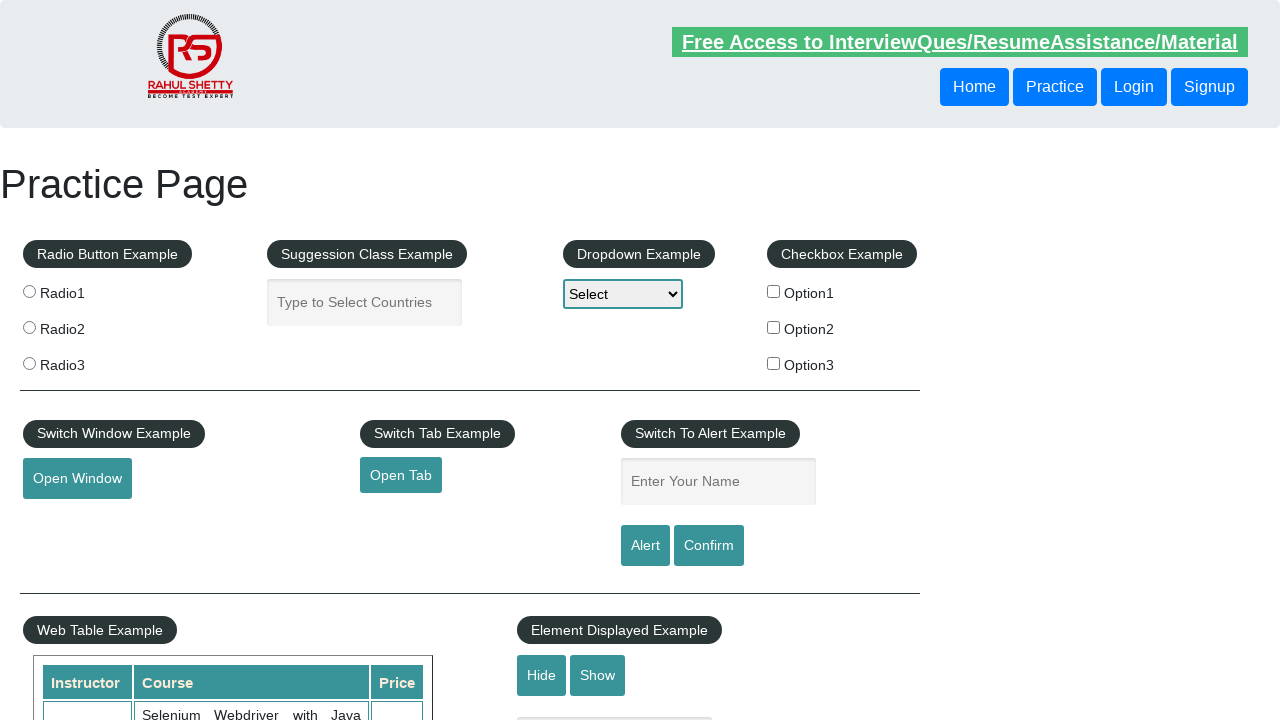

Set up one-time dialog handler to accept alert
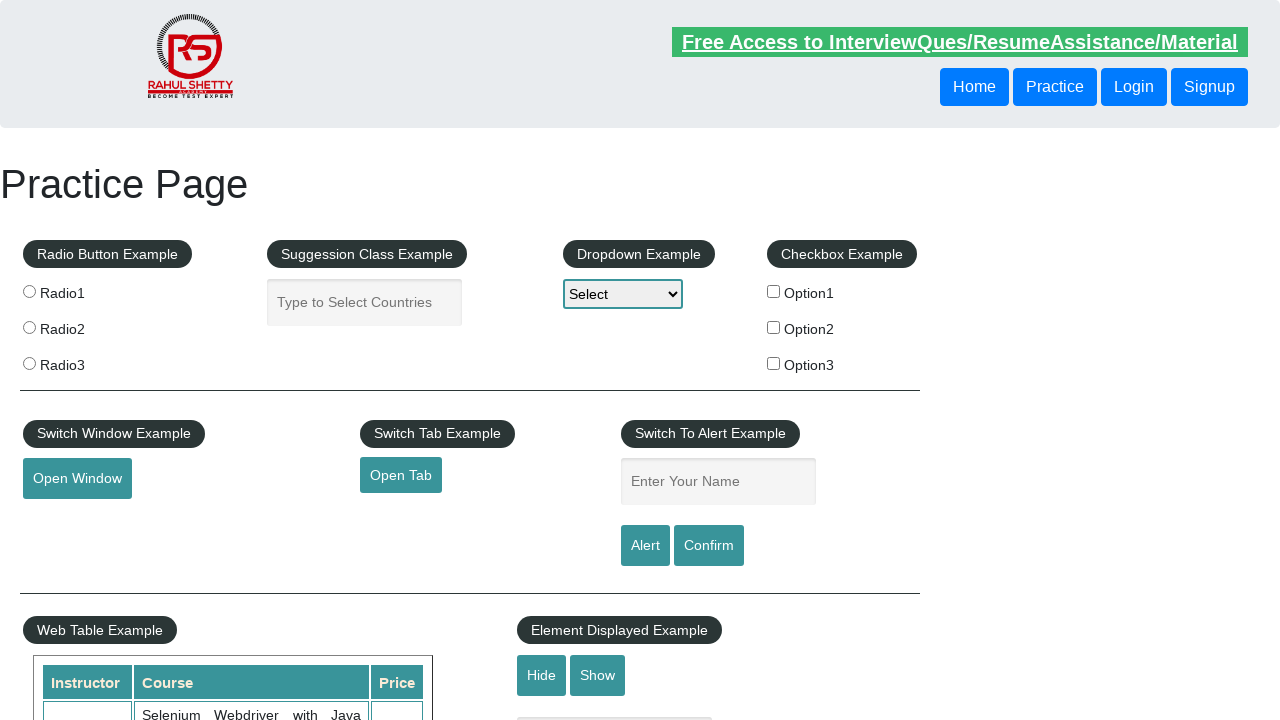

Clicked alert button and alert was accepted at (645, 546) on #alertbtn
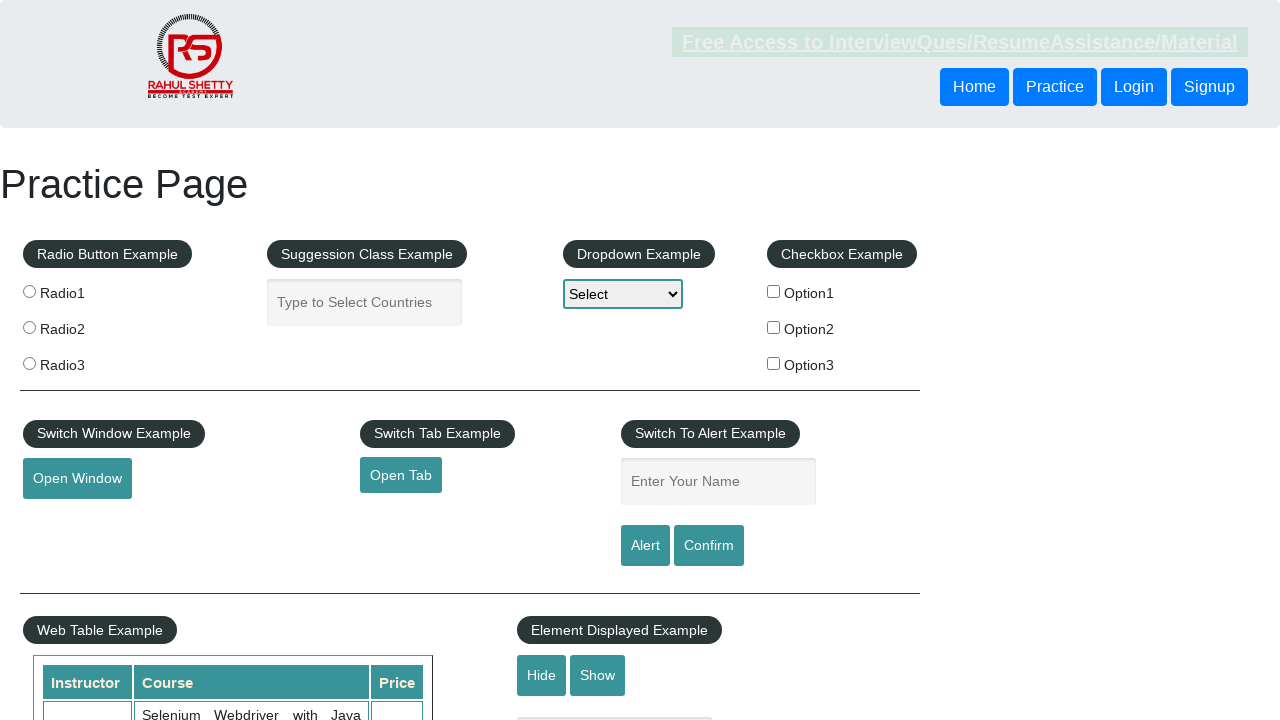

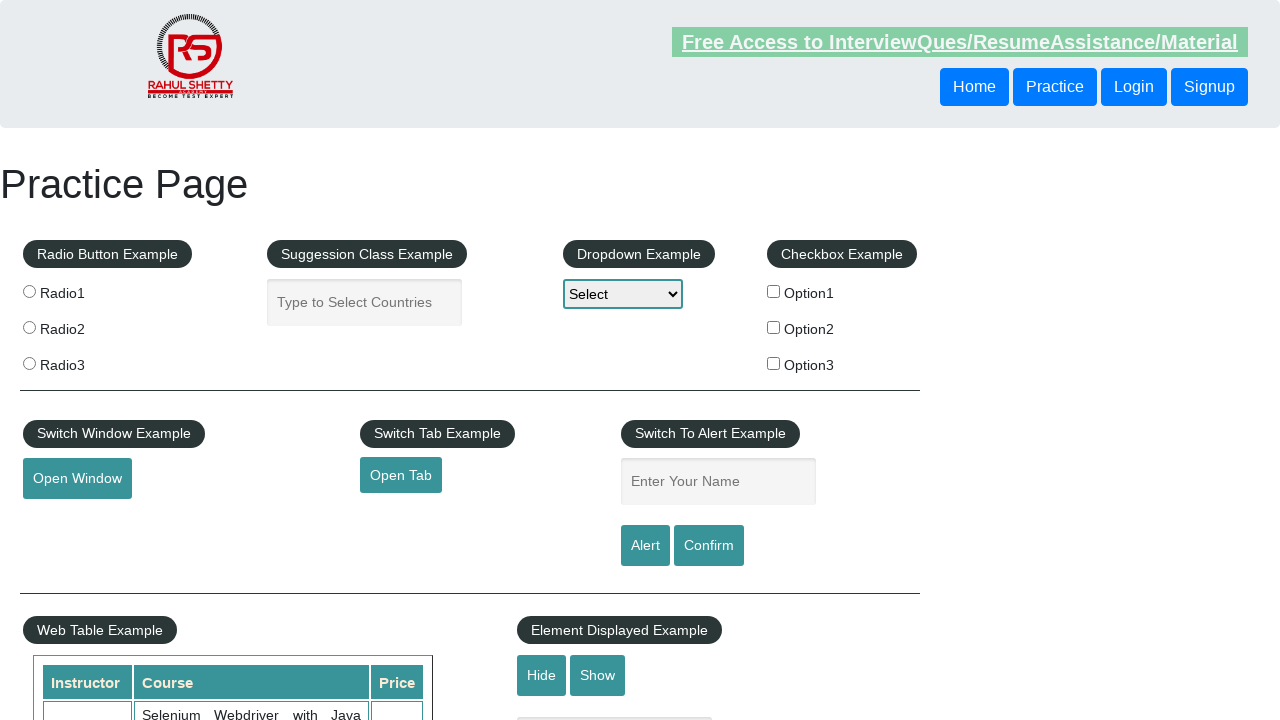